Tests static dropdown selection functionality by selecting options from a currency dropdown using both index and visible text methods

Starting URL: https://rahulshettyacademy.com/dropdownsPractise/

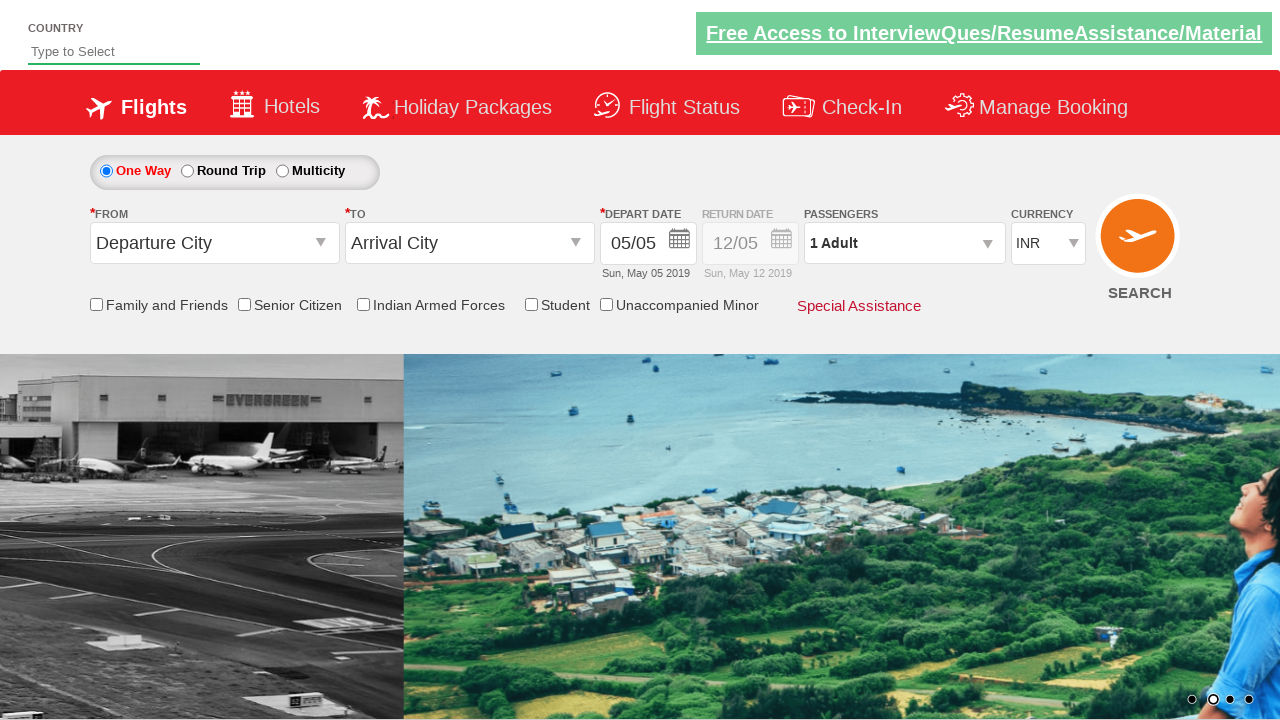

Selected currency dropdown option by index 1 (second option) on #ctl00_mainContent_DropDownListCurrency
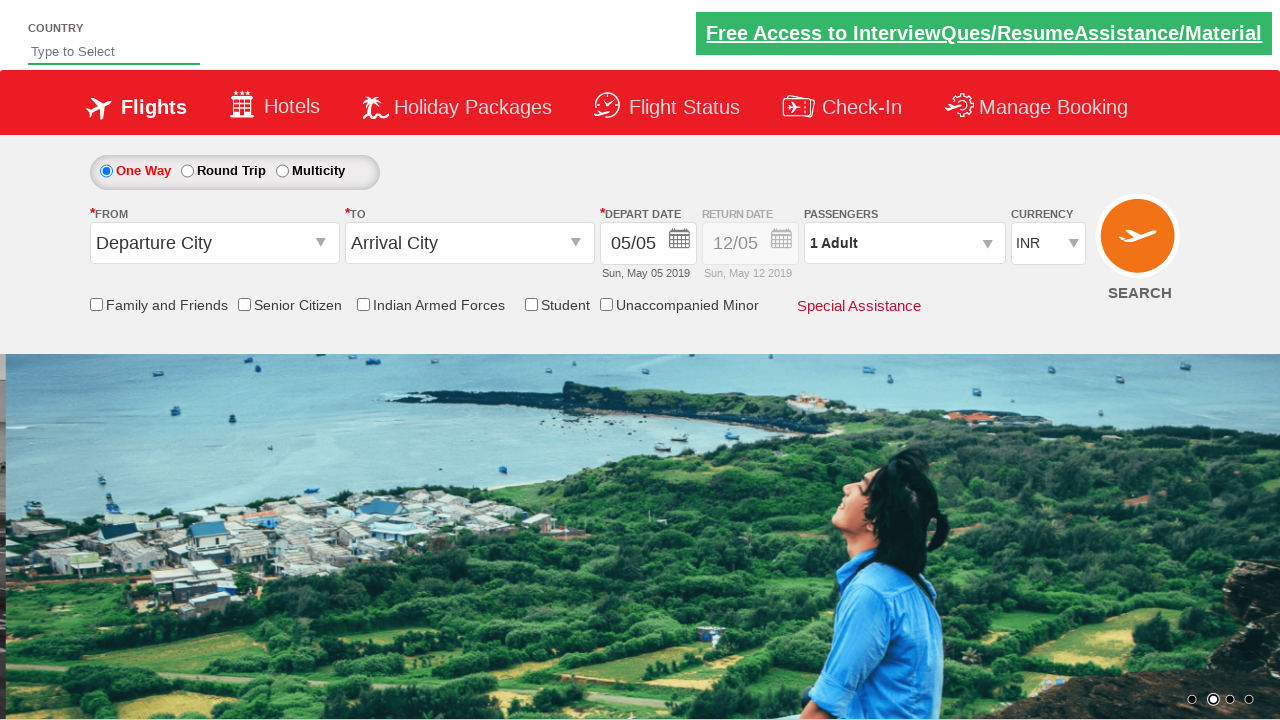

Selected currency dropdown option with visible text 'AED' on #ctl00_mainContent_DropDownListCurrency
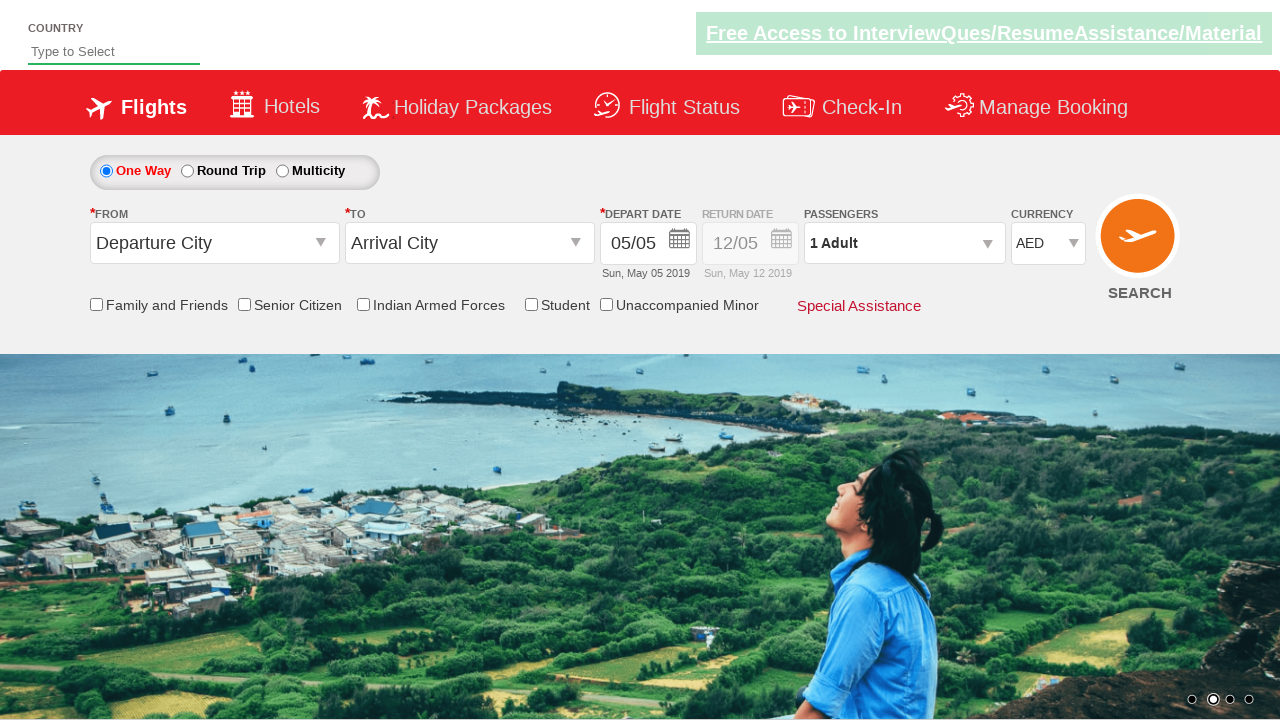

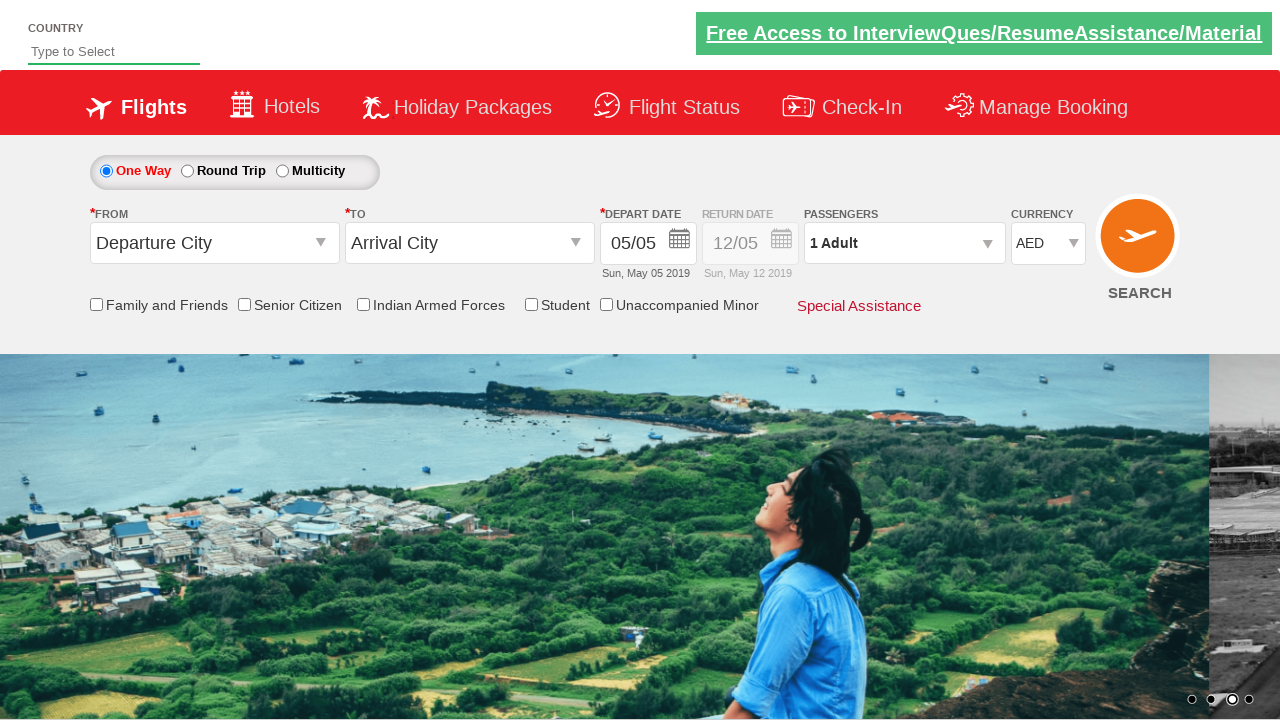